Tests explicit wait functionality by clicking a Start button and waiting for a loading icon to become invisible before verifying the "Hello World!" text appears.

Starting URL: https://automationfc.github.io/dynamic-loading/

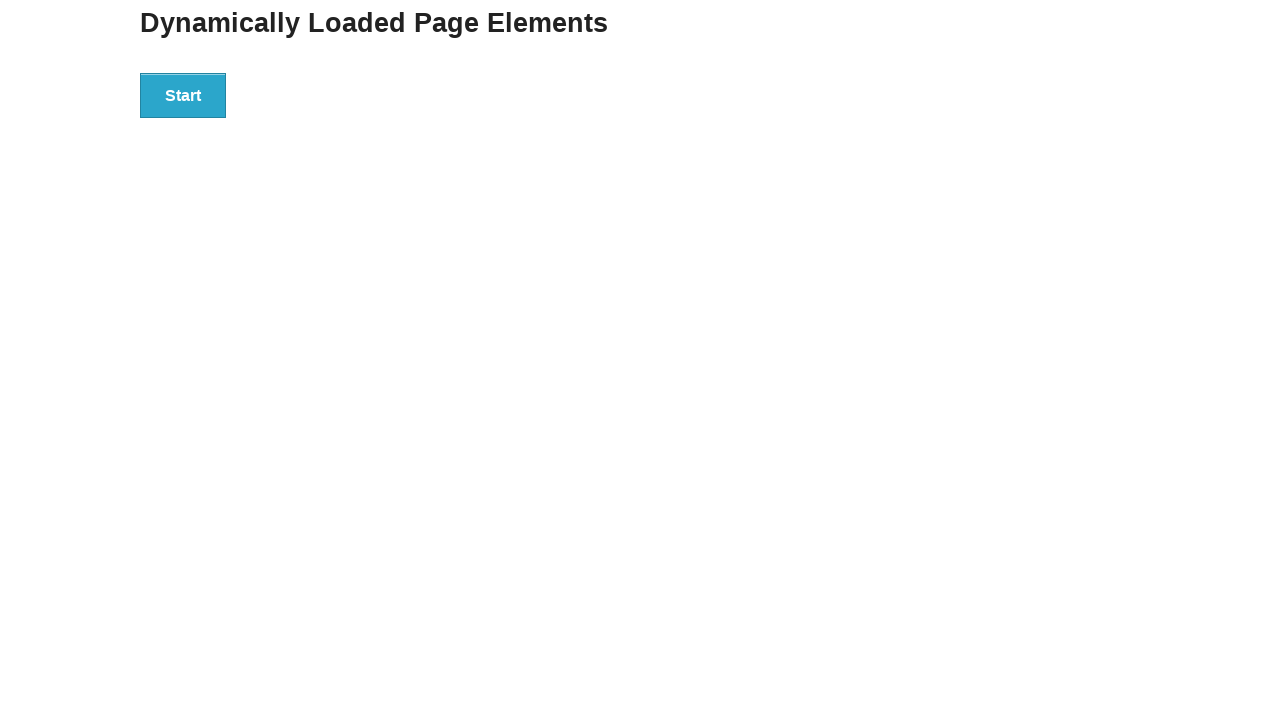

Navigated to dynamic loading test page
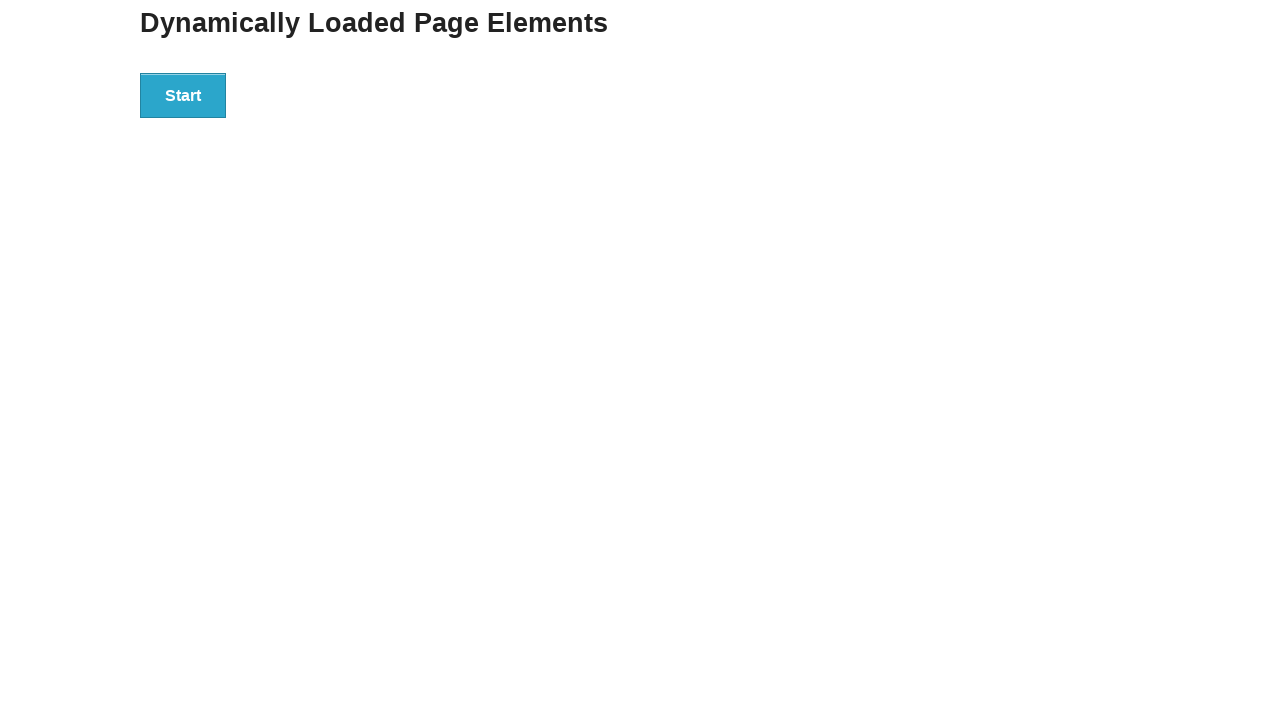

Clicked the Start button at (183, 95) on xpath=//button[text()='Start']
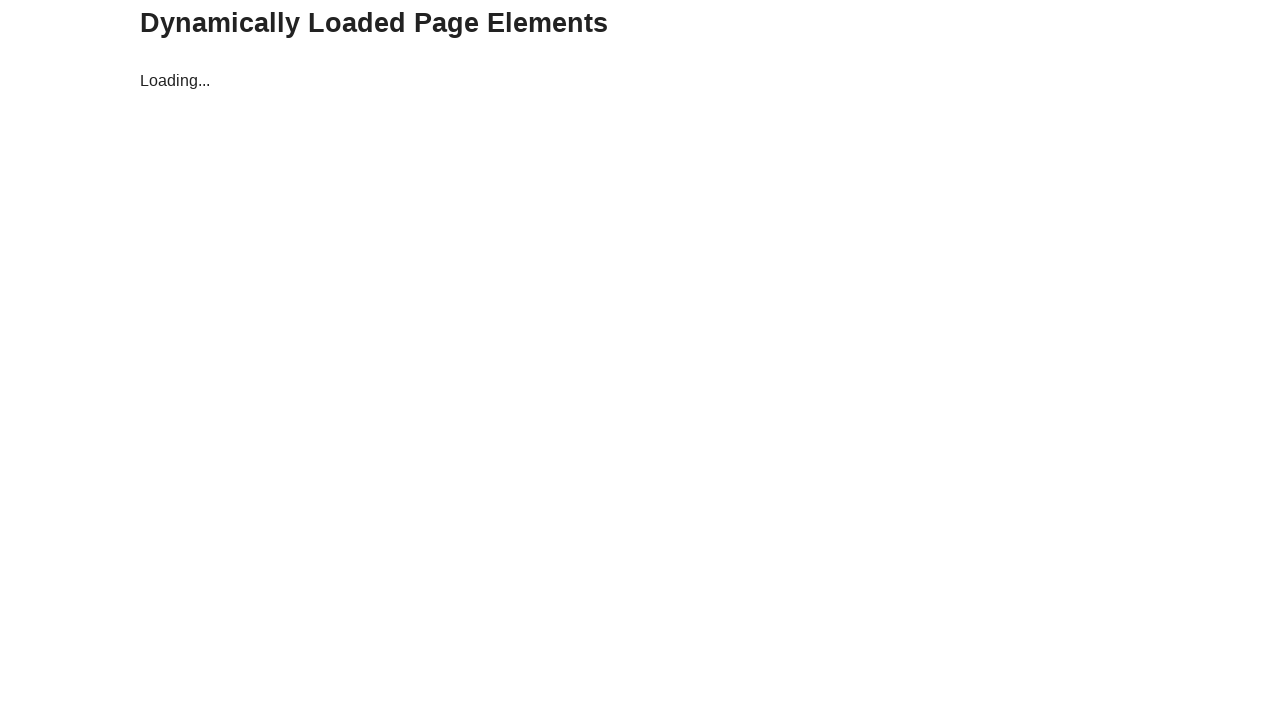

Loading icon became invisible
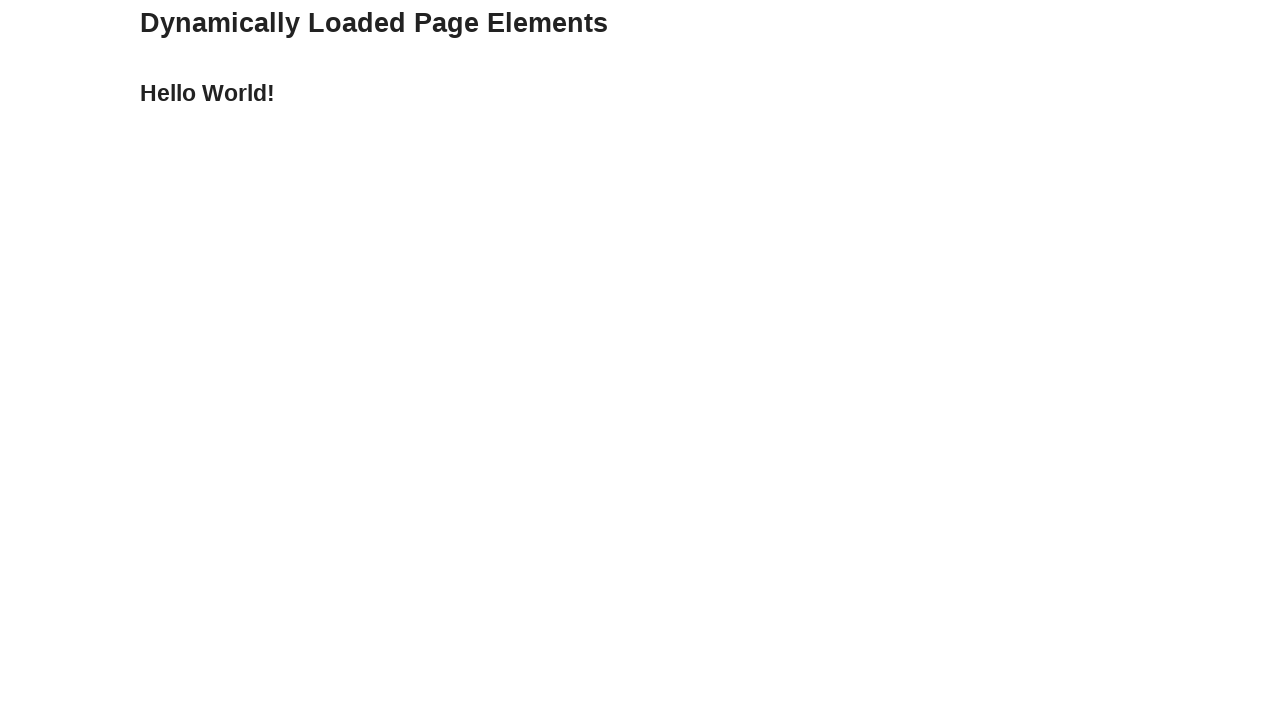

Located 'Hello World!' text element
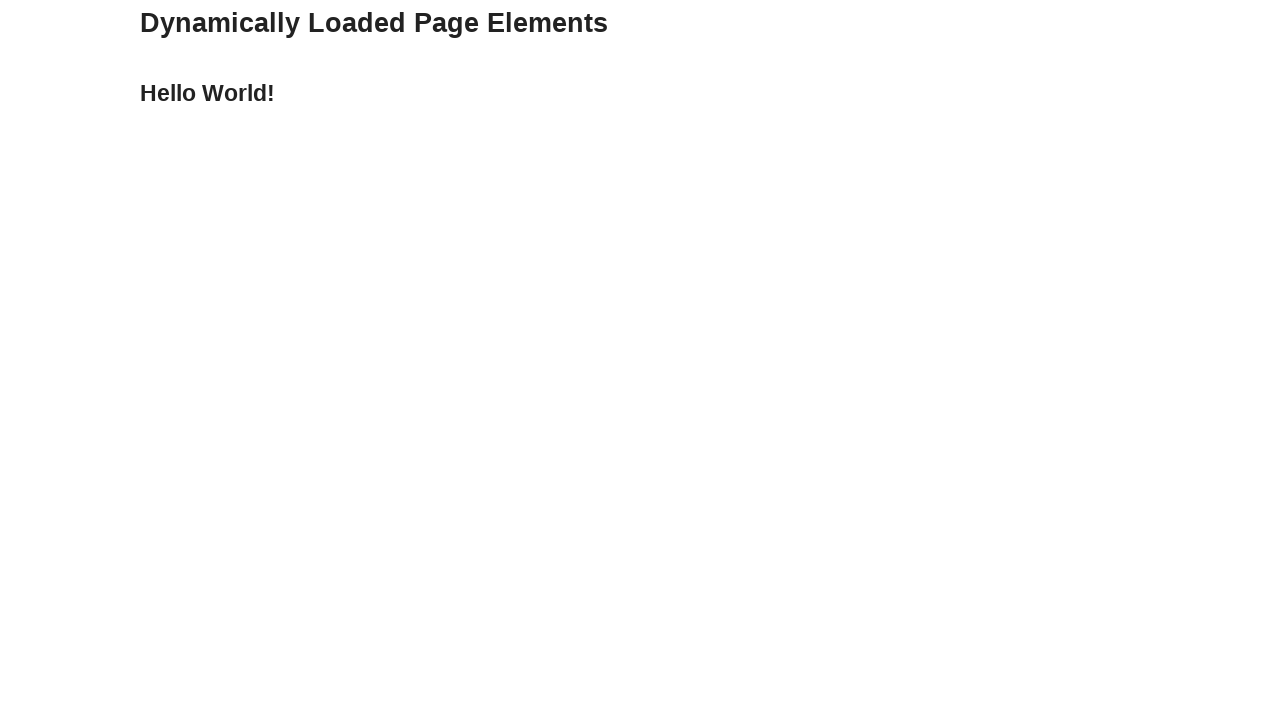

Verified 'Hello World!' text is displayed correctly
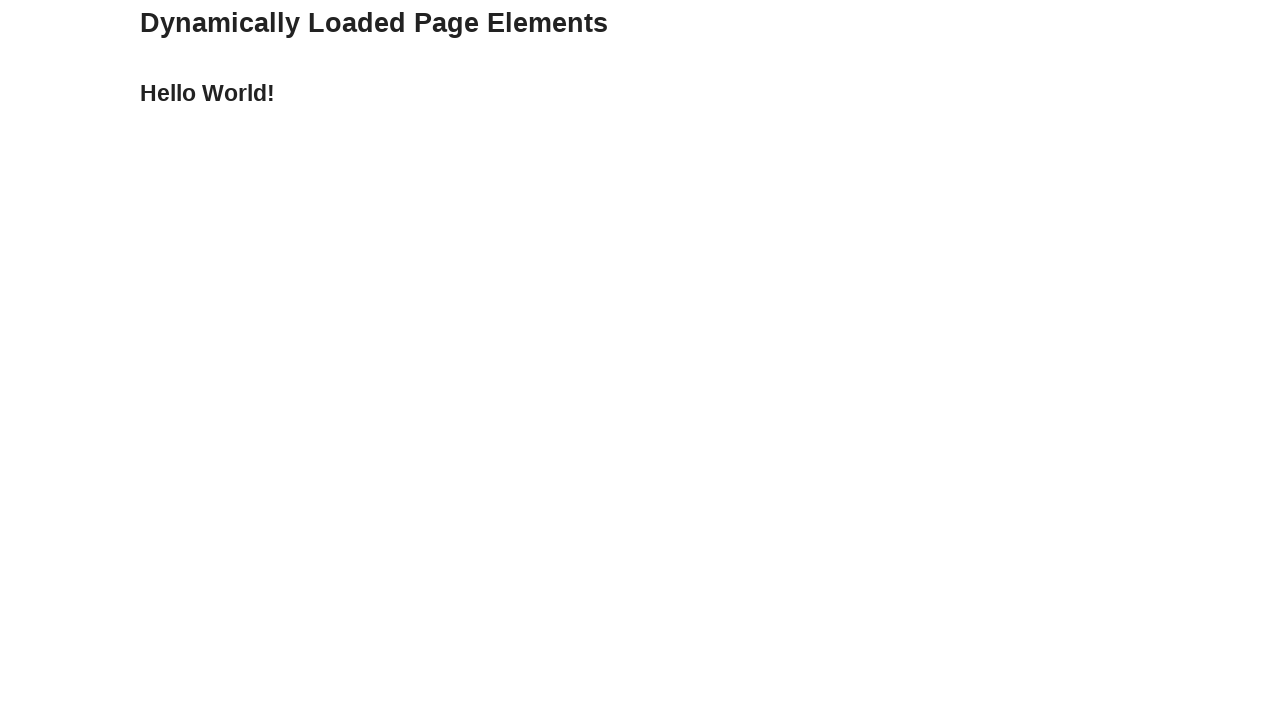

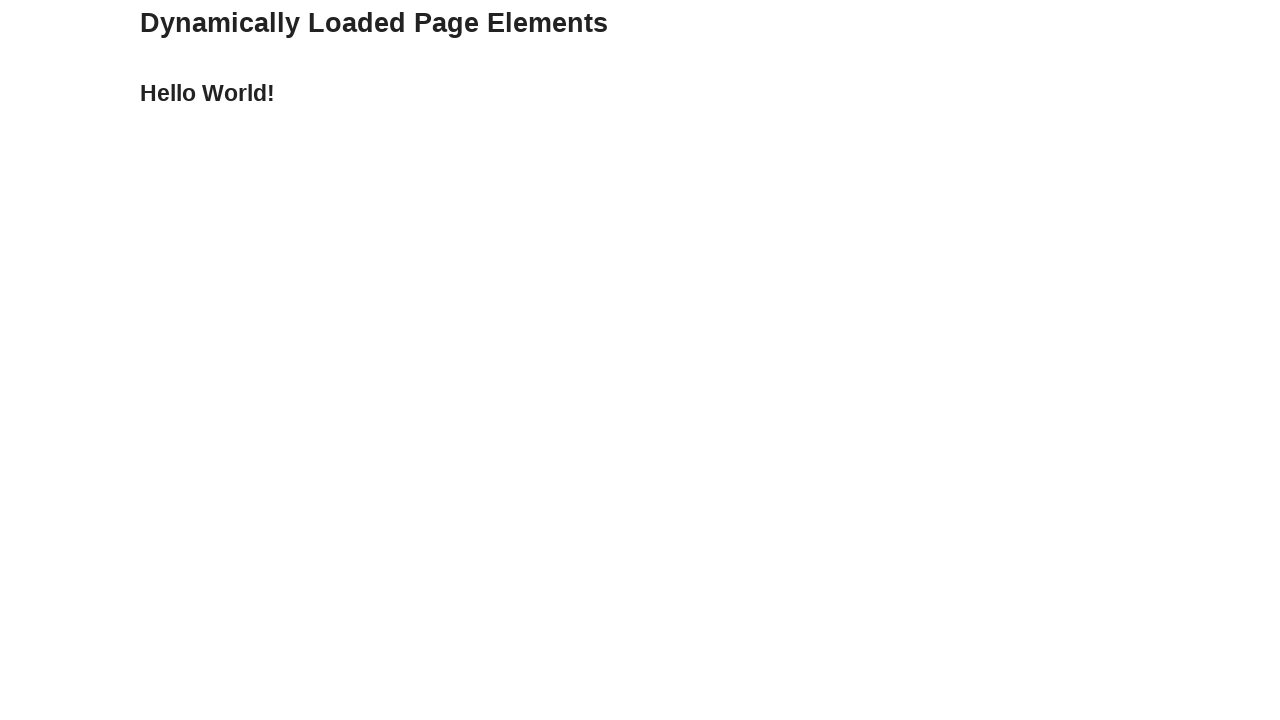